Navigates to Tata CLiQ website and verifies the page loads by checking page title and URL information

Starting URL: https://www.tatacliq.com

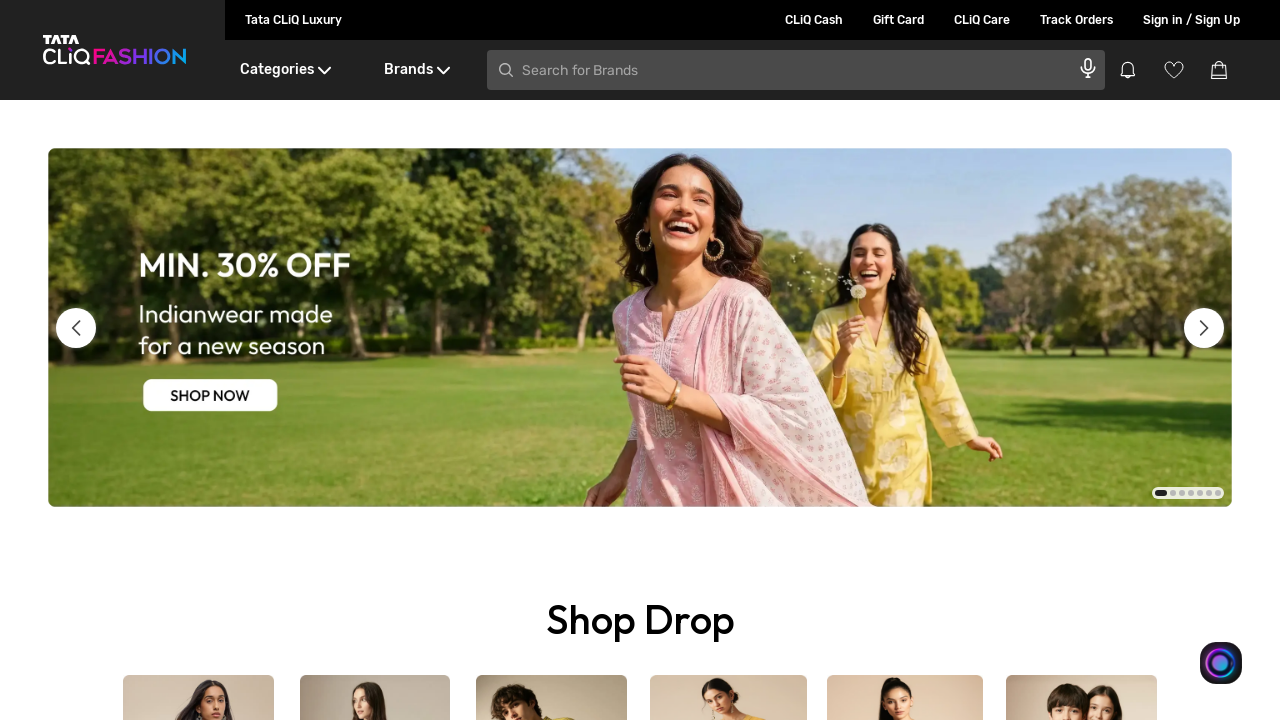

Waited for page to reach domcontentloaded state
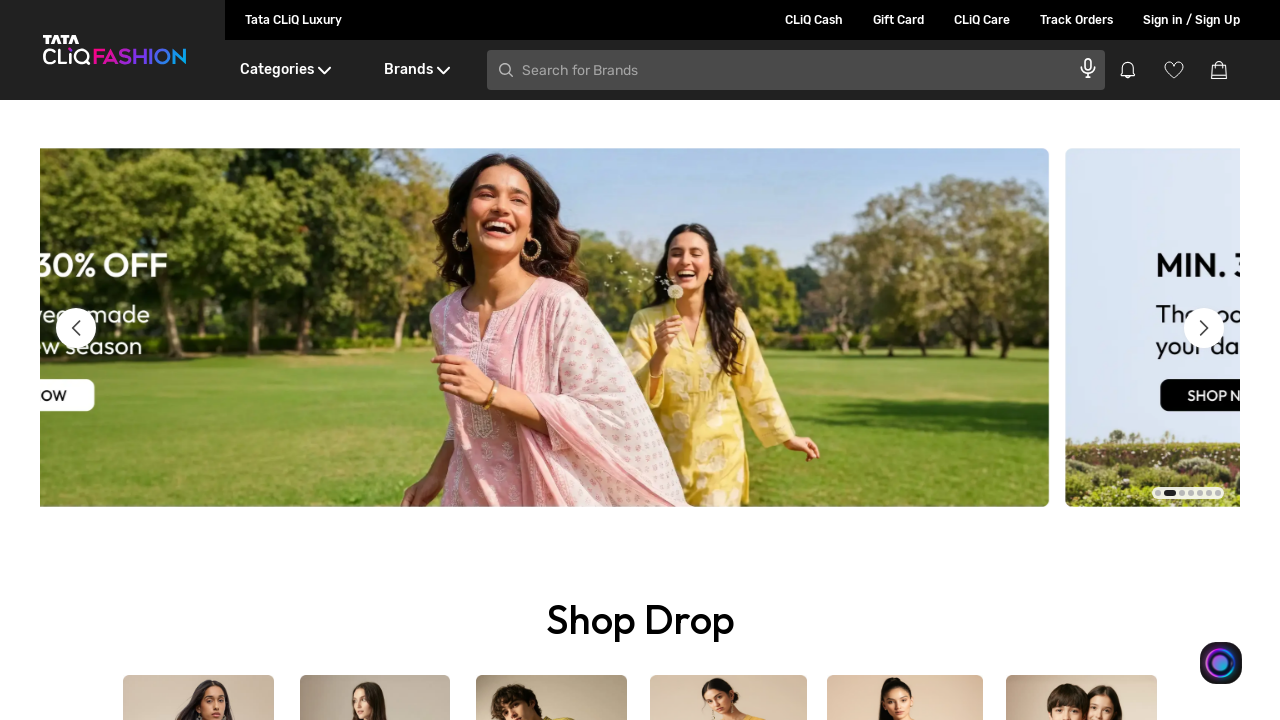

Retrieved page title: 'Online Fashion & Lifestyle Shopping for Women, Men & Kids in India - Tata CLiQ'
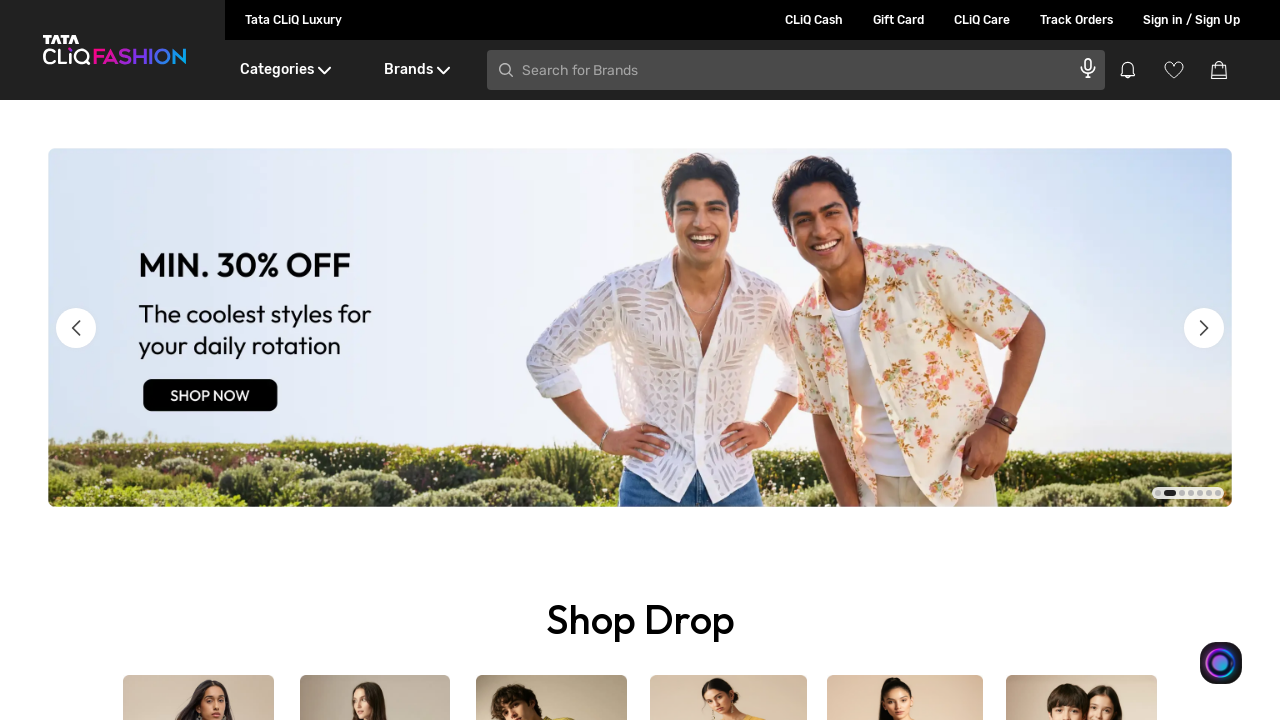

Retrieved current URL: 'https://www.tatacliq.com/'
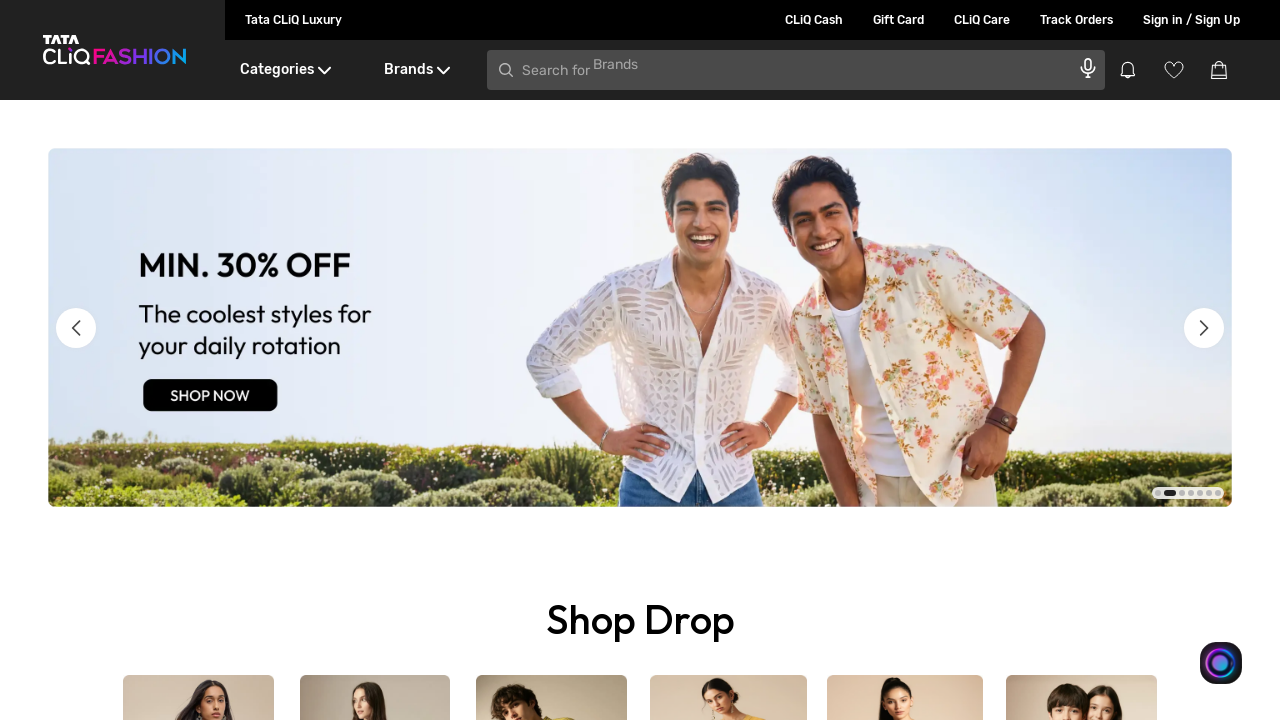

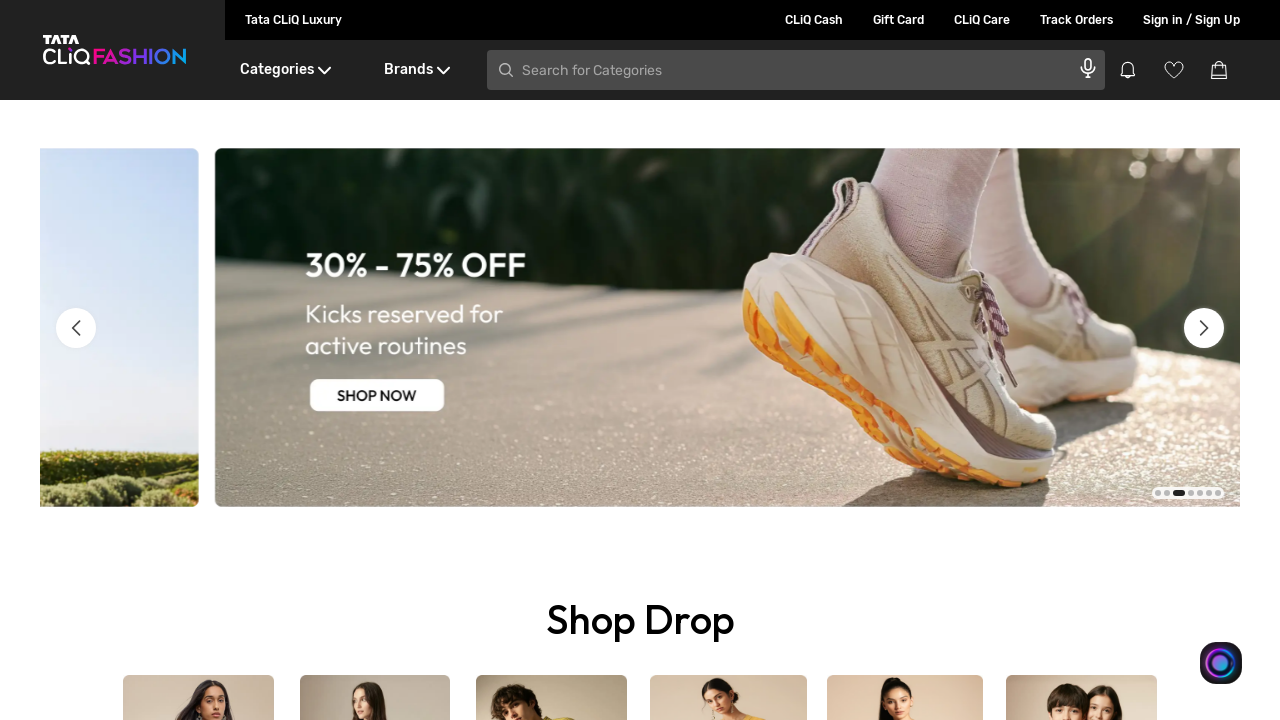